Fills a textarea element located by tag name

Starting URL: http://seleniumplayground.vectordesign.gr/

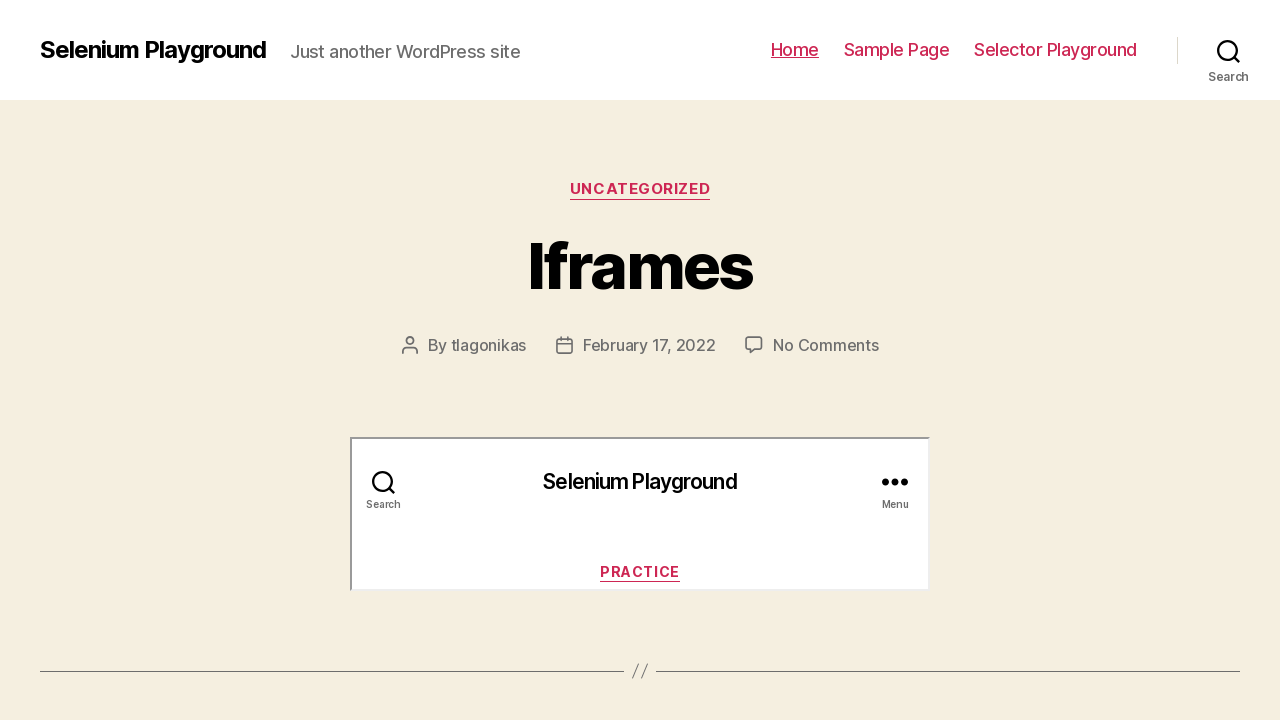

Filled textarea element located by tag name with 'That's all Folks! ' on textarea
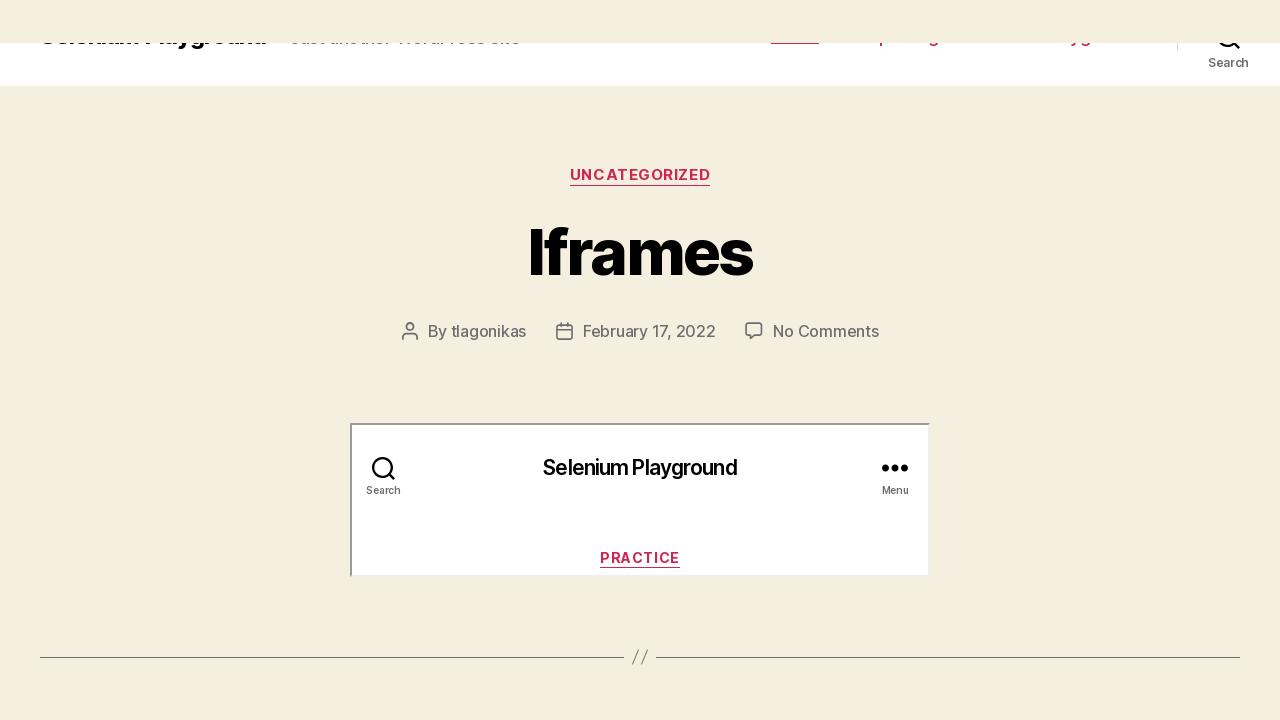

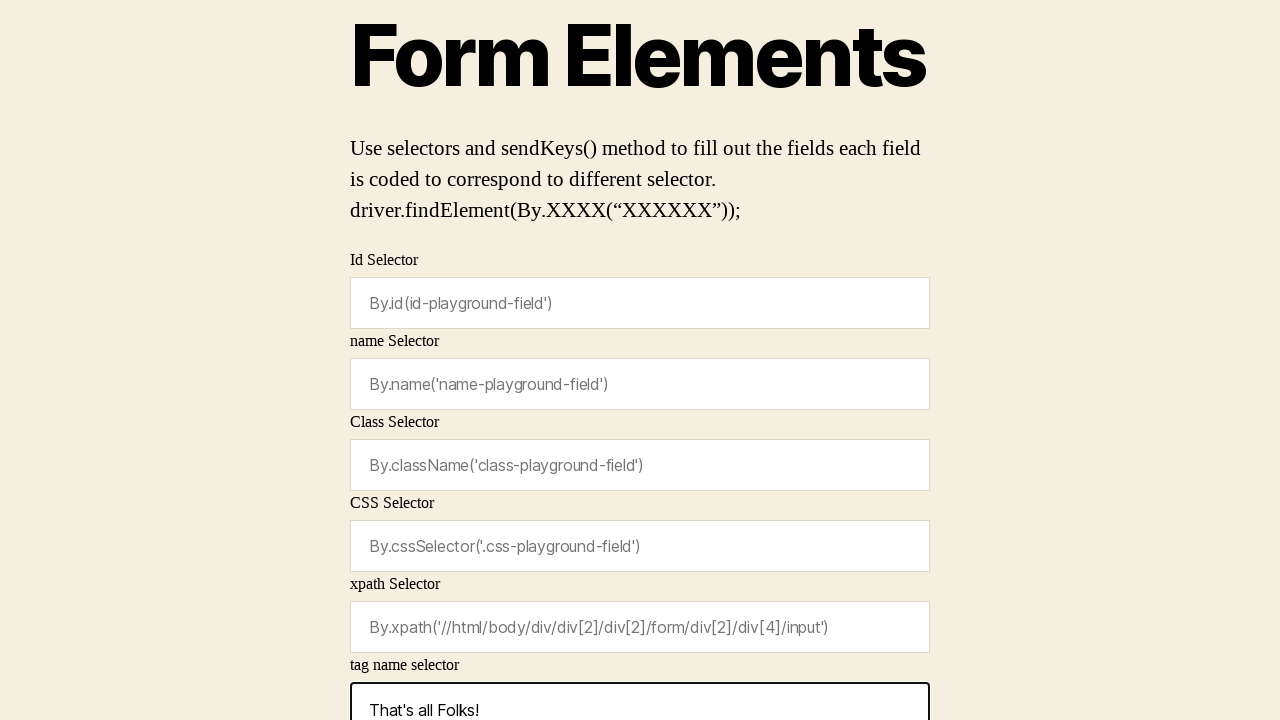